Tests the Python.org search functionality by entering "pycon" in the search box and submitting the search, then verifies results are returned

Starting URL: http://www.python.org

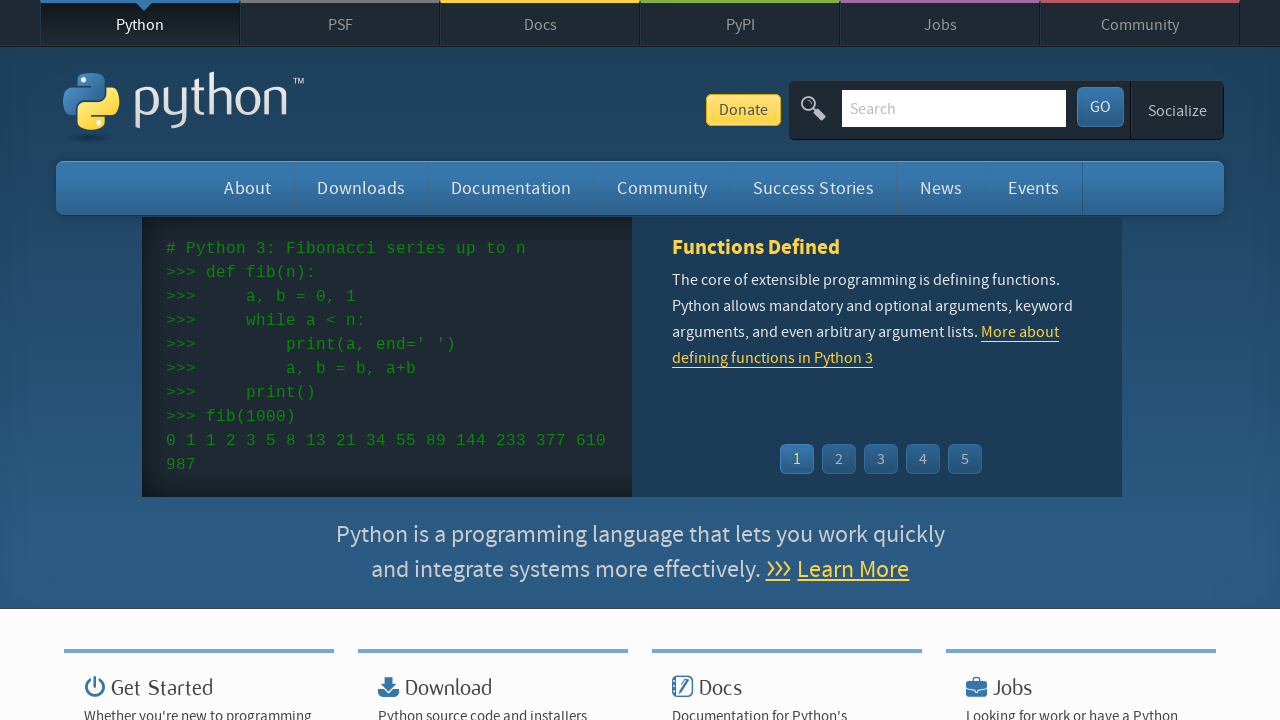

Verified page title contains 'Python'
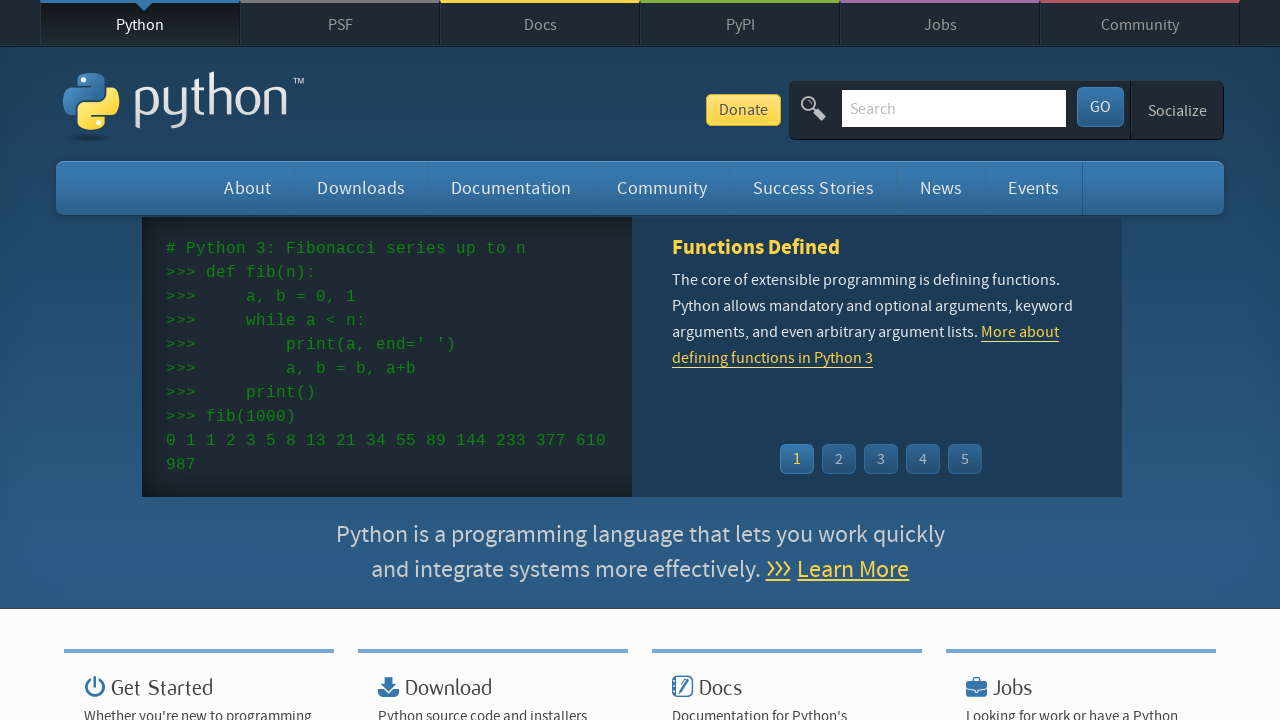

Filled search box with 'pycon' on input[name='q']
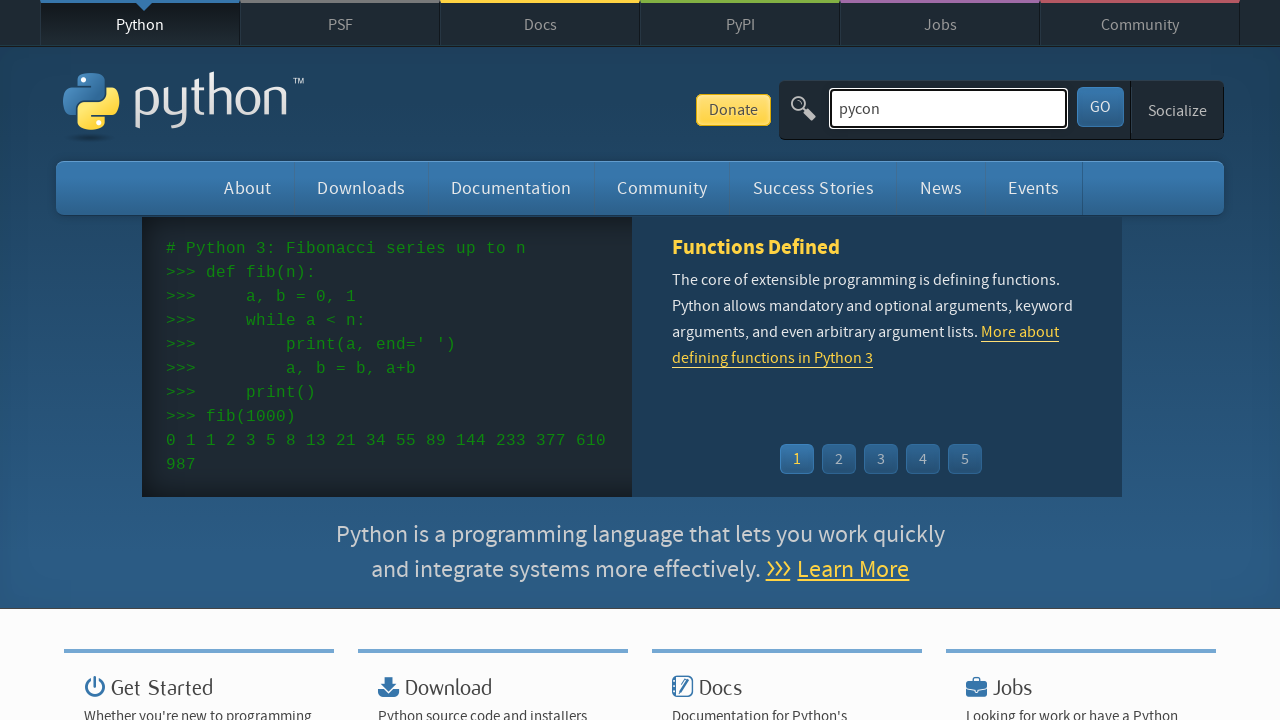

Pressed Enter to submit the search on input[name='q']
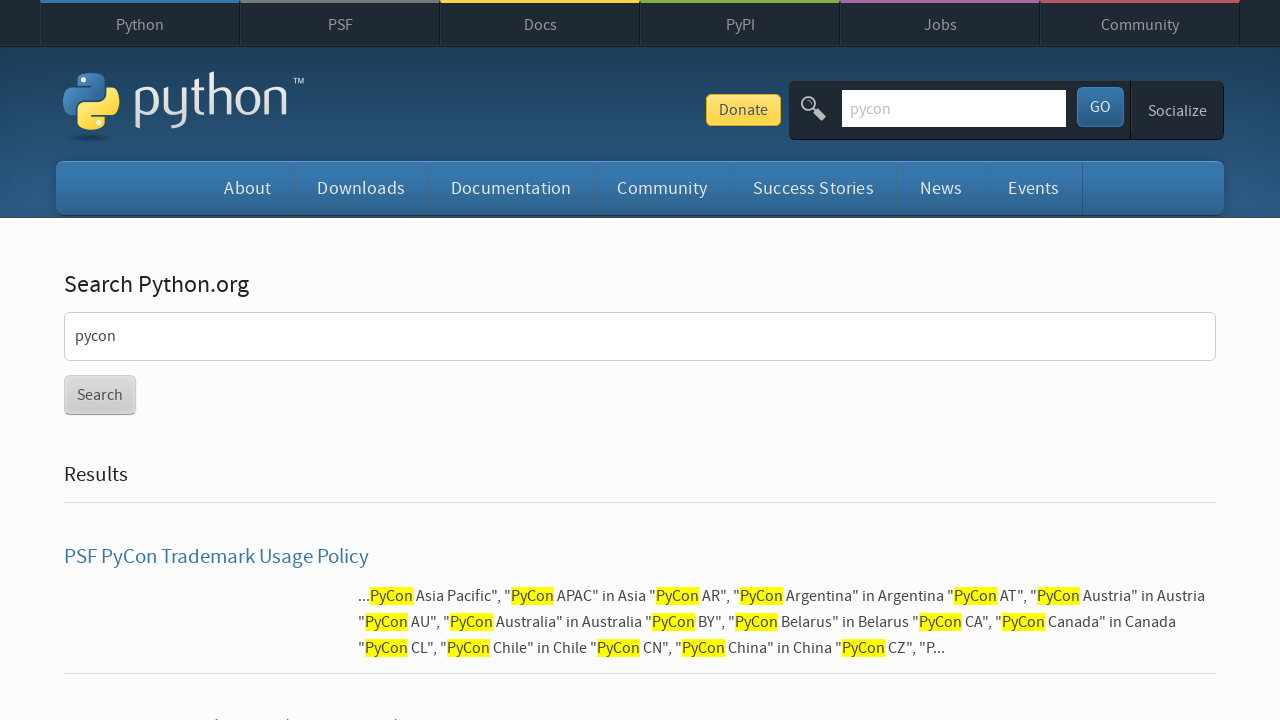

Waited for page to reach networkidle state
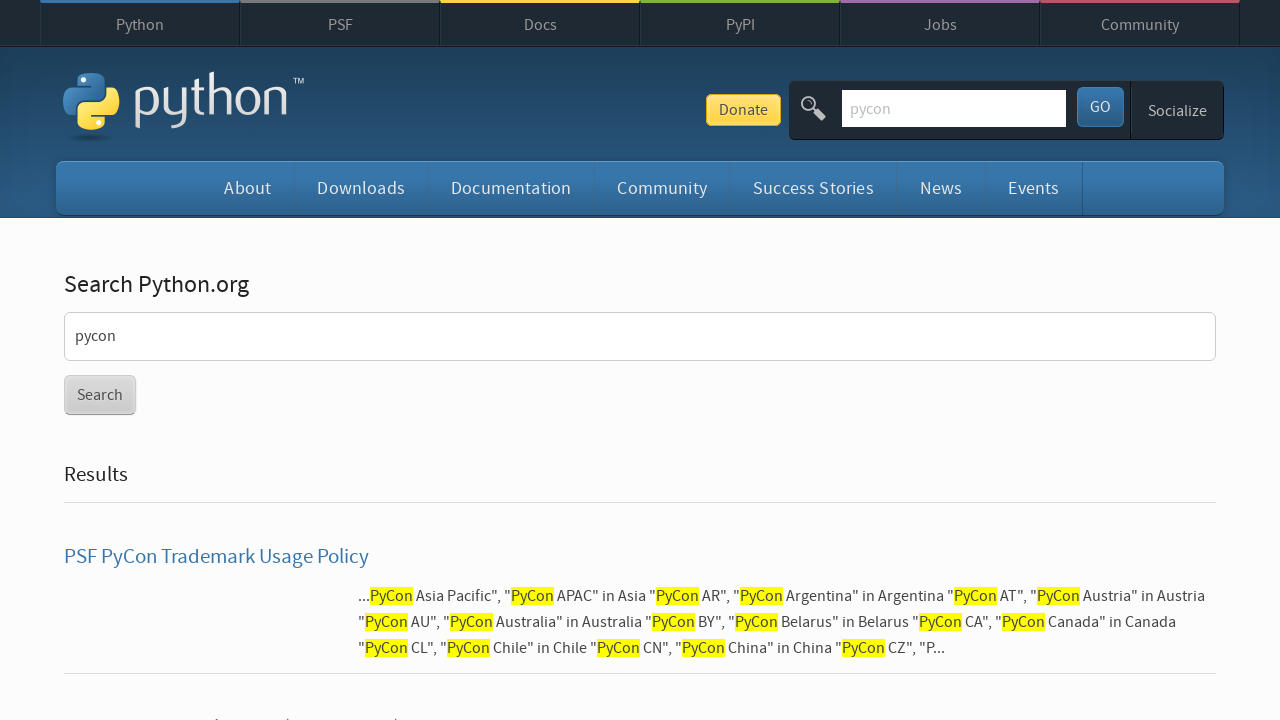

Verified search results were returned (no 'No results found' message)
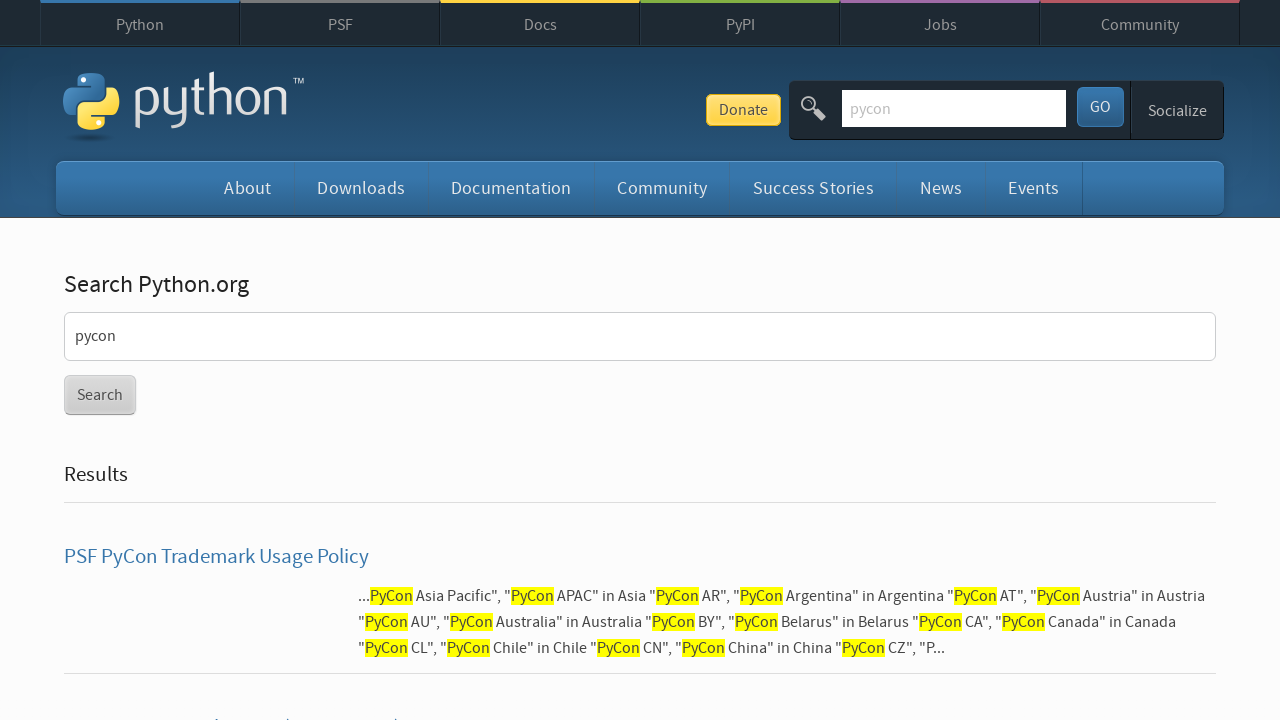

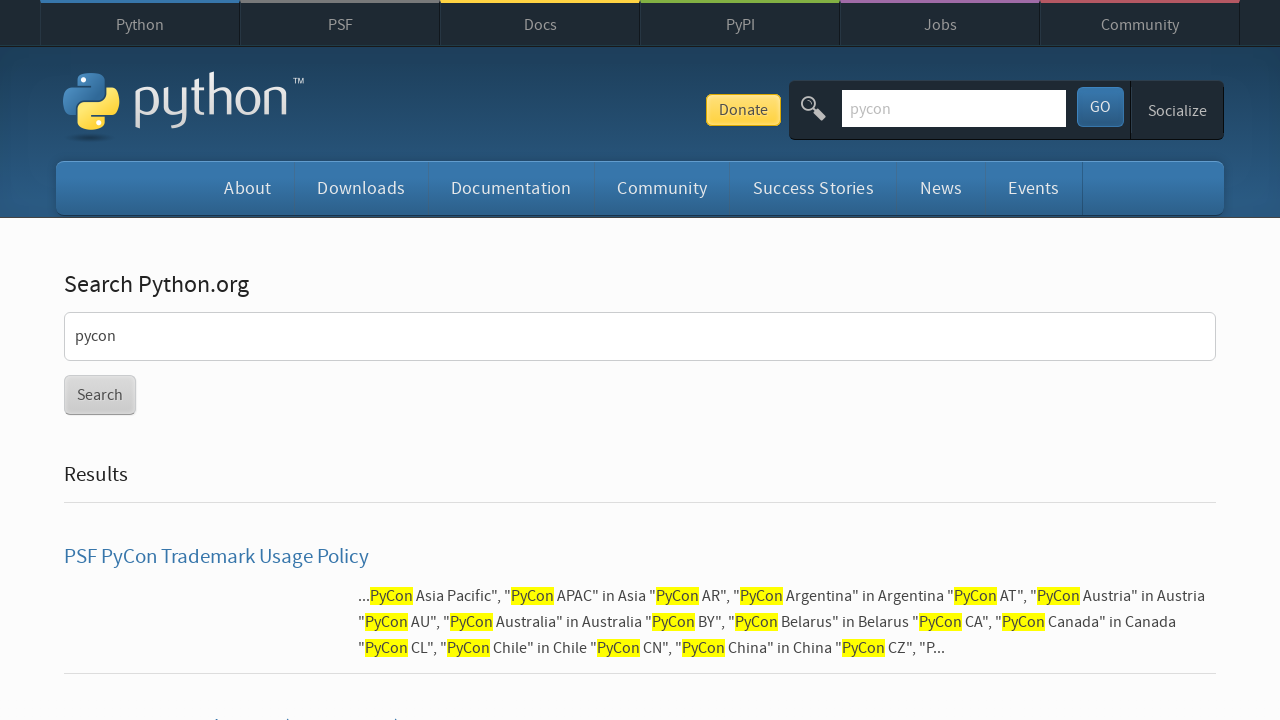